Tests EMI calculator functionality by adjusting loan amount, interest rate, and tenure sliders using drag and drop actions, then verifies the calculated EMI amount is displayed

Starting URL: https://emicalculator.net/

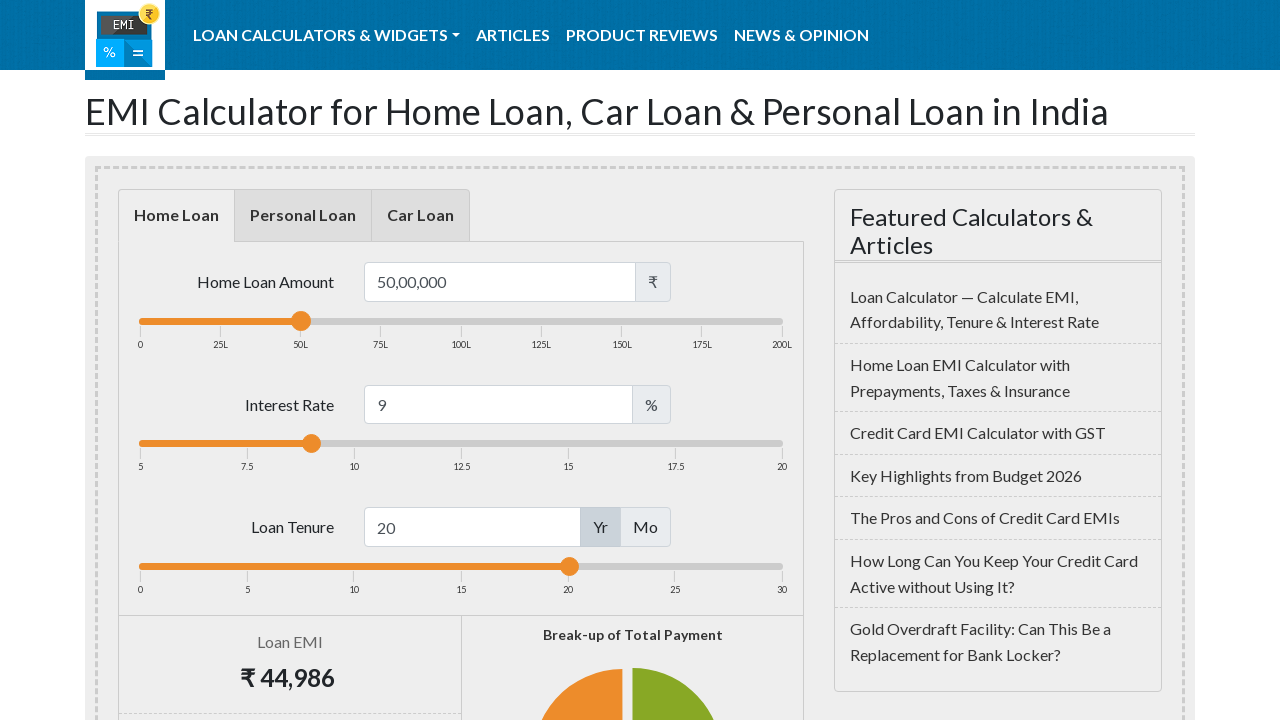

Located loan amount slider element
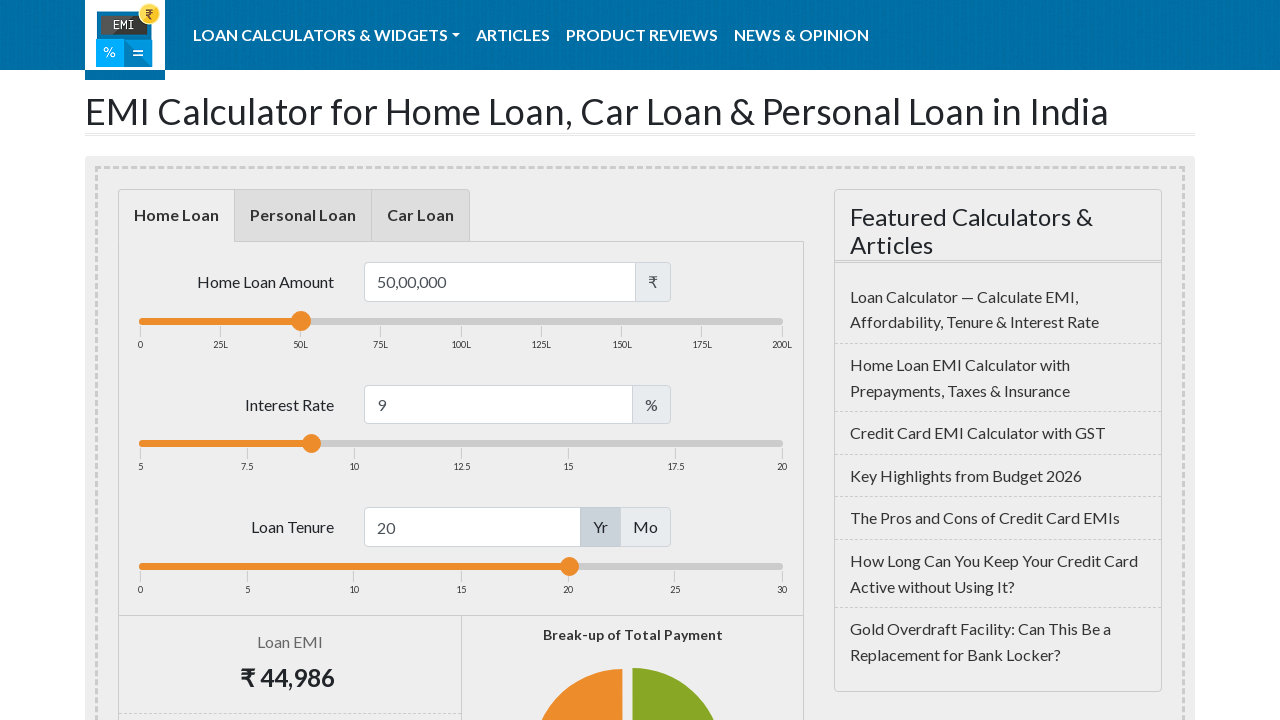

Located loan interest rate slider element
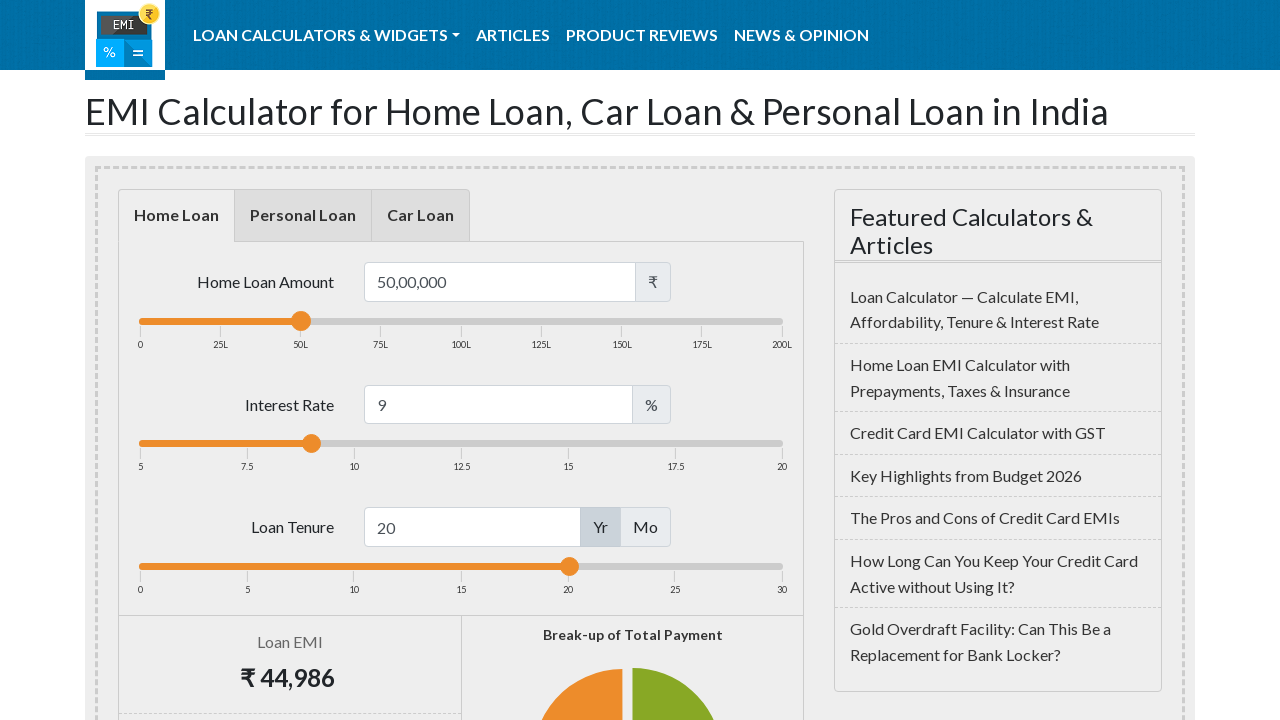

Located loan tenure slider element
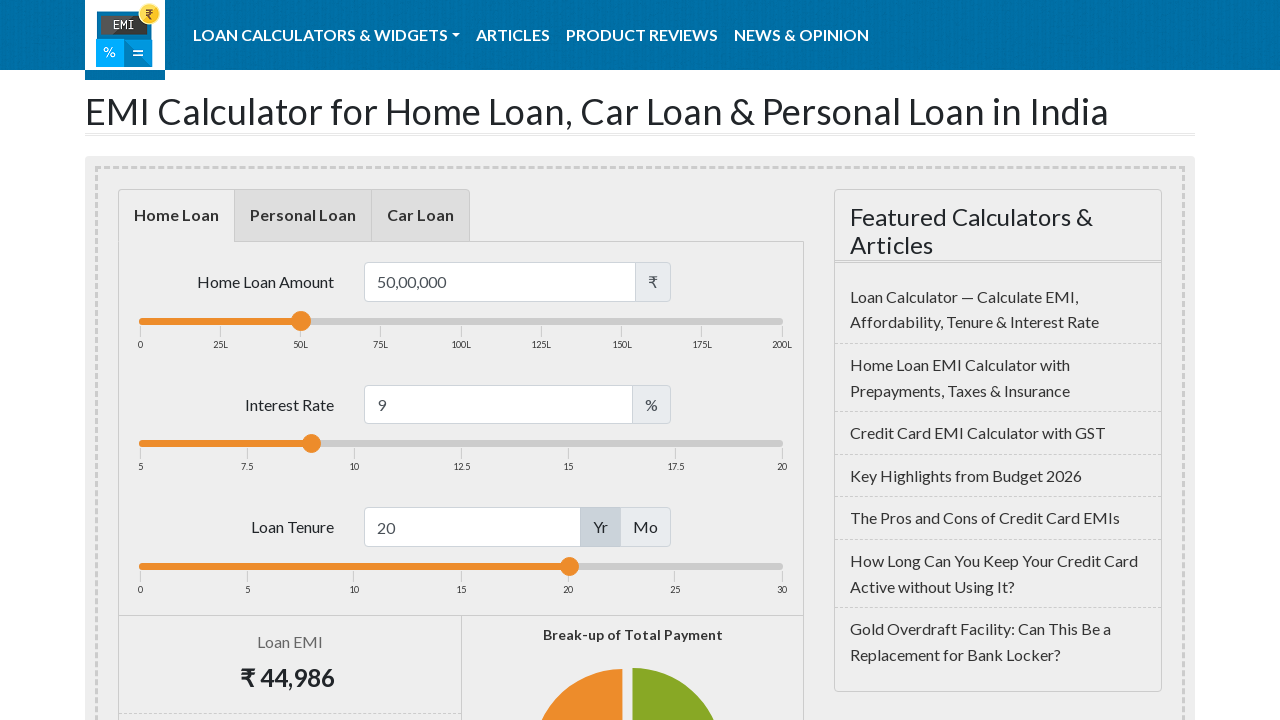

Retrieved bounding box for loan amount slider
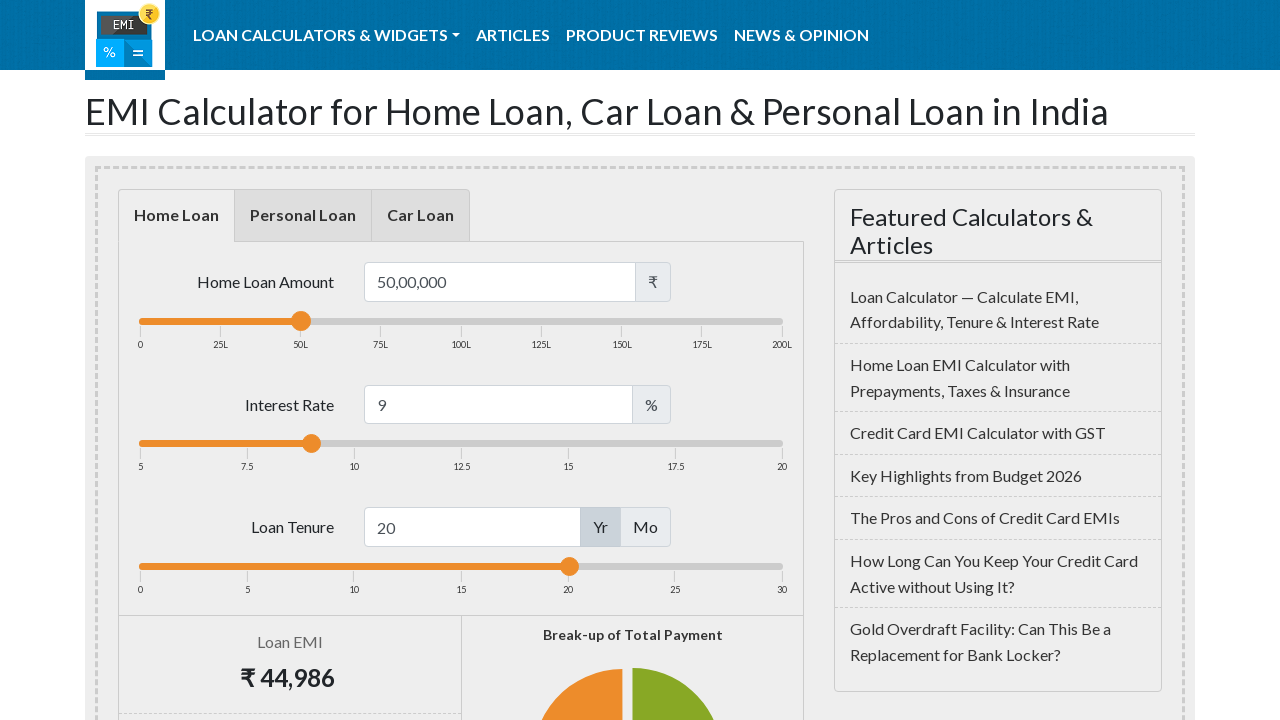

Moved mouse to center of loan amount slider at (301, 321)
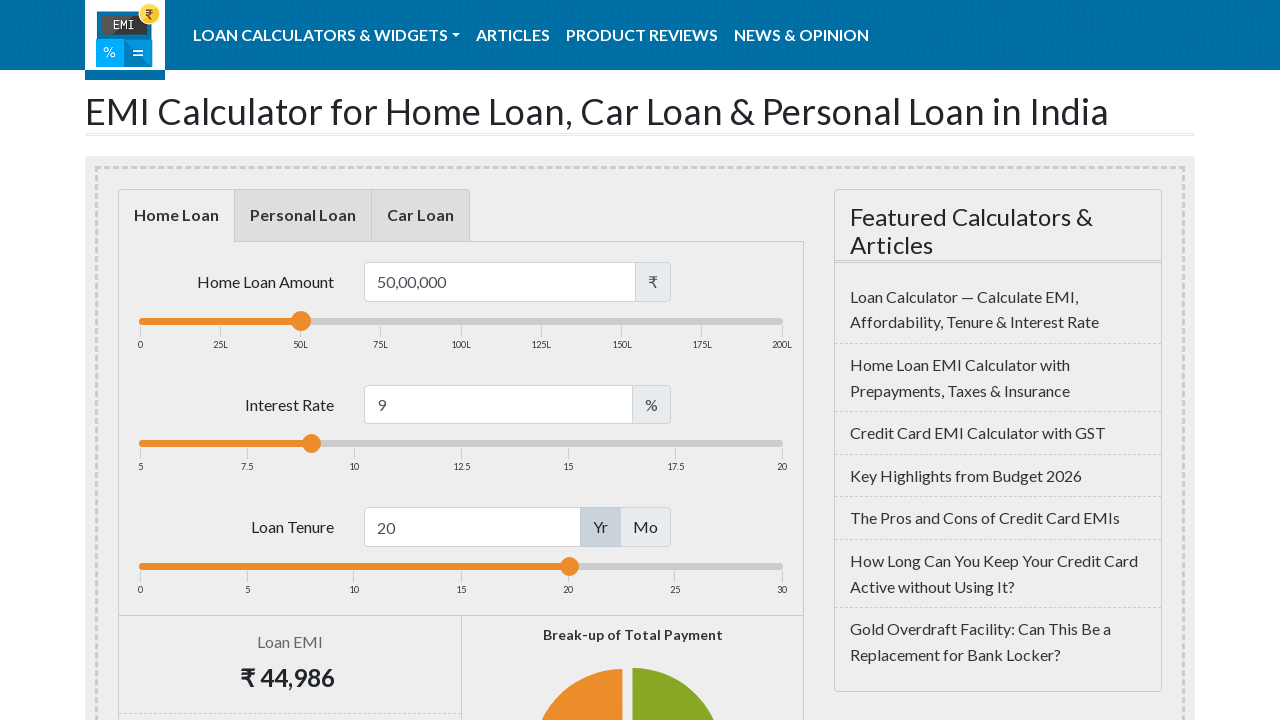

Pressed mouse button down on loan amount slider at (301, 321)
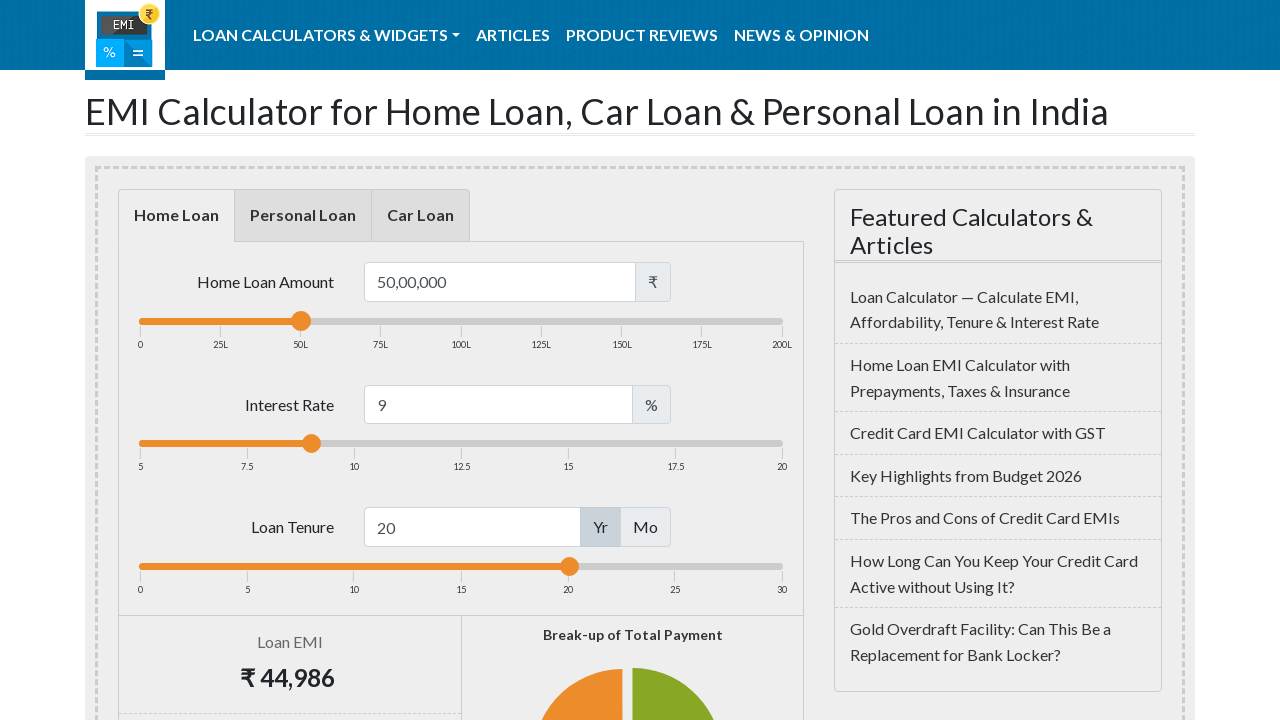

Dragged loan amount slider to the left by 130 pixels at (171, 321)
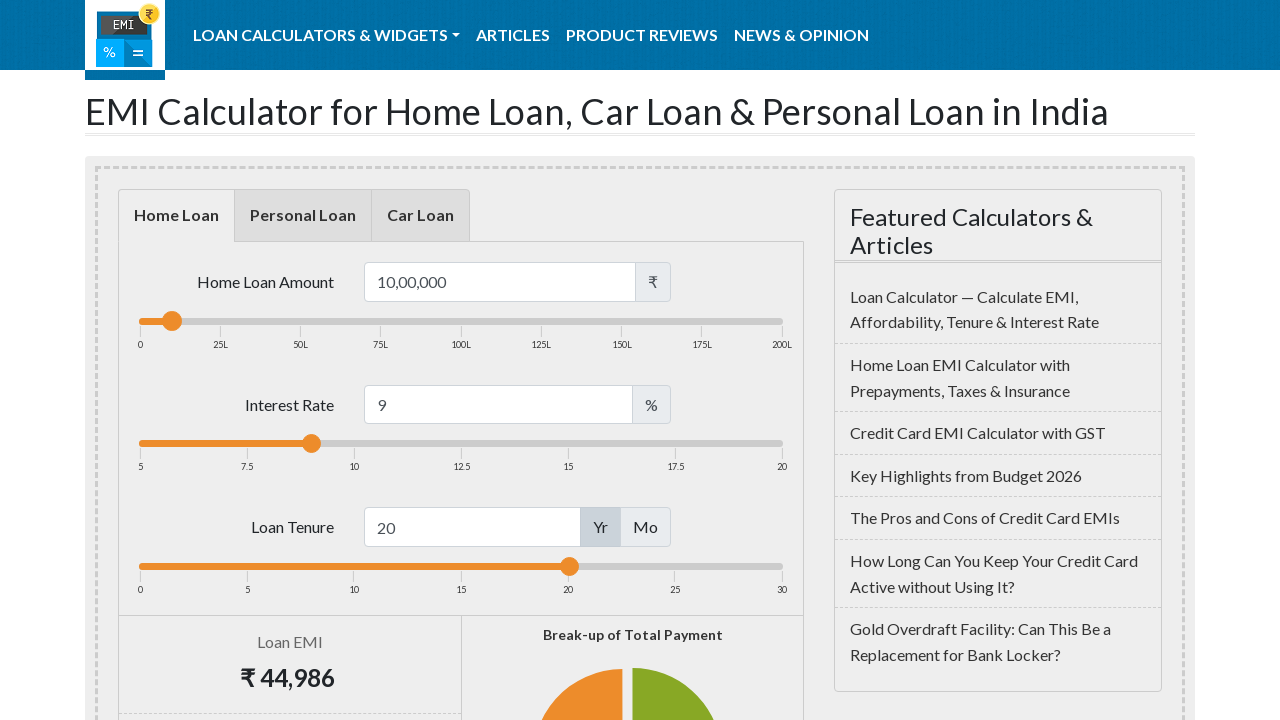

Released mouse button to complete loan amount drag at (171, 321)
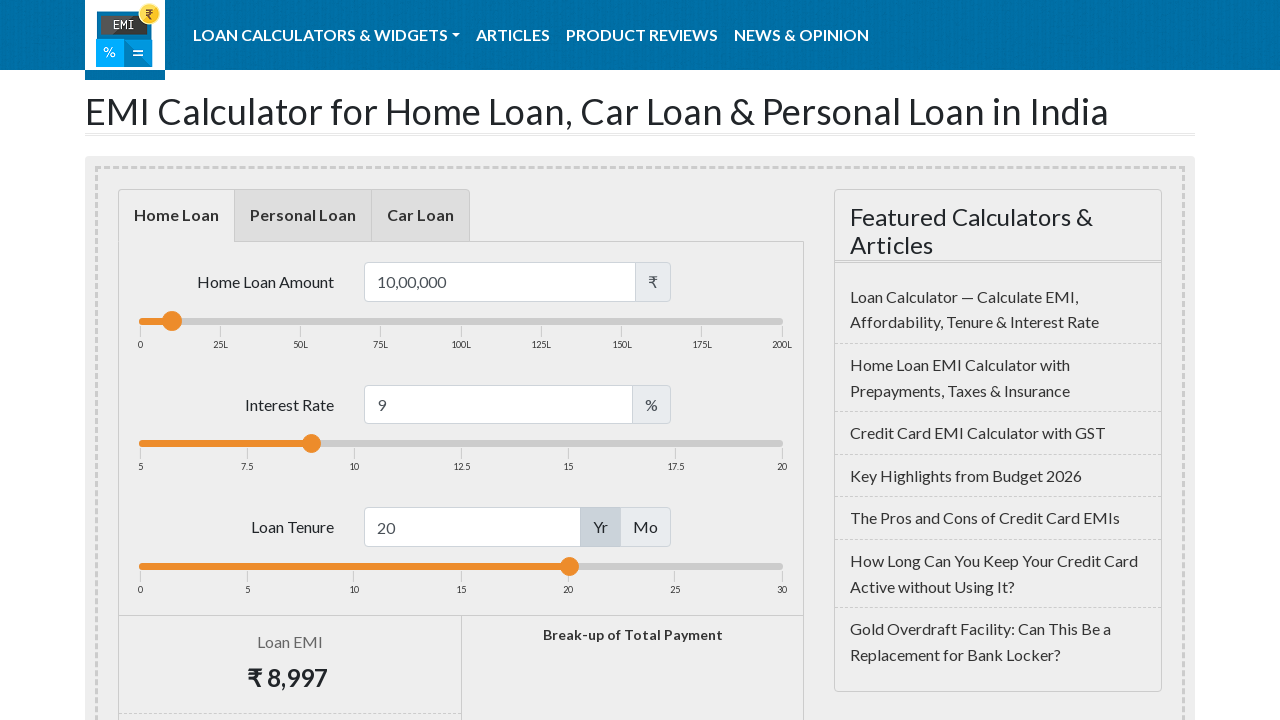

Waited 2 seconds for loan amount slider to settle
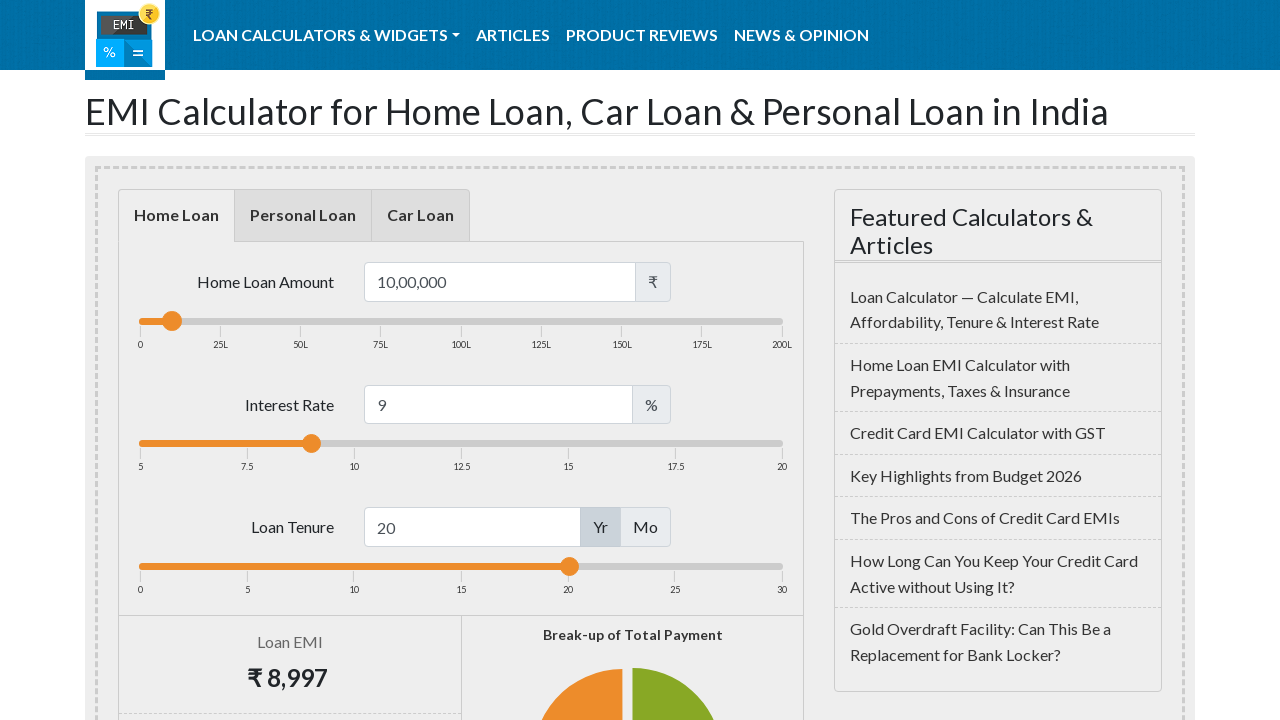

Retrieved bounding box for interest rate slider
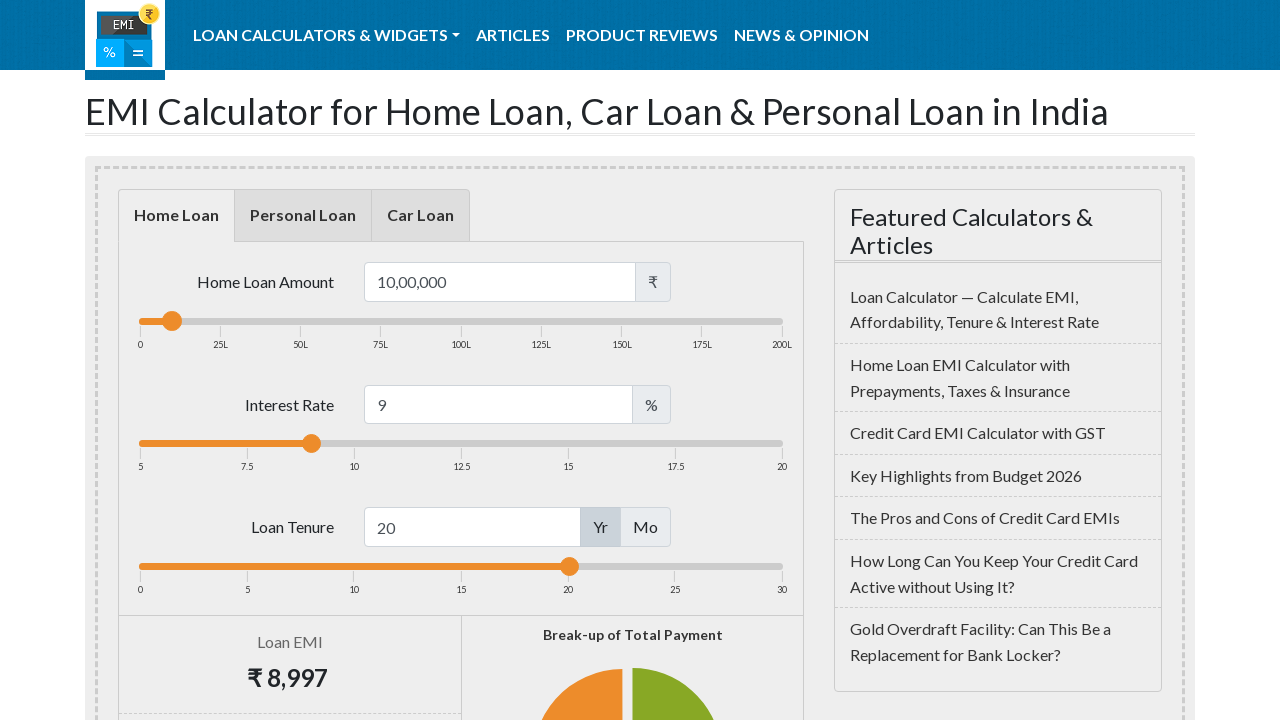

Moved mouse to center of interest rate slider at (312, 444)
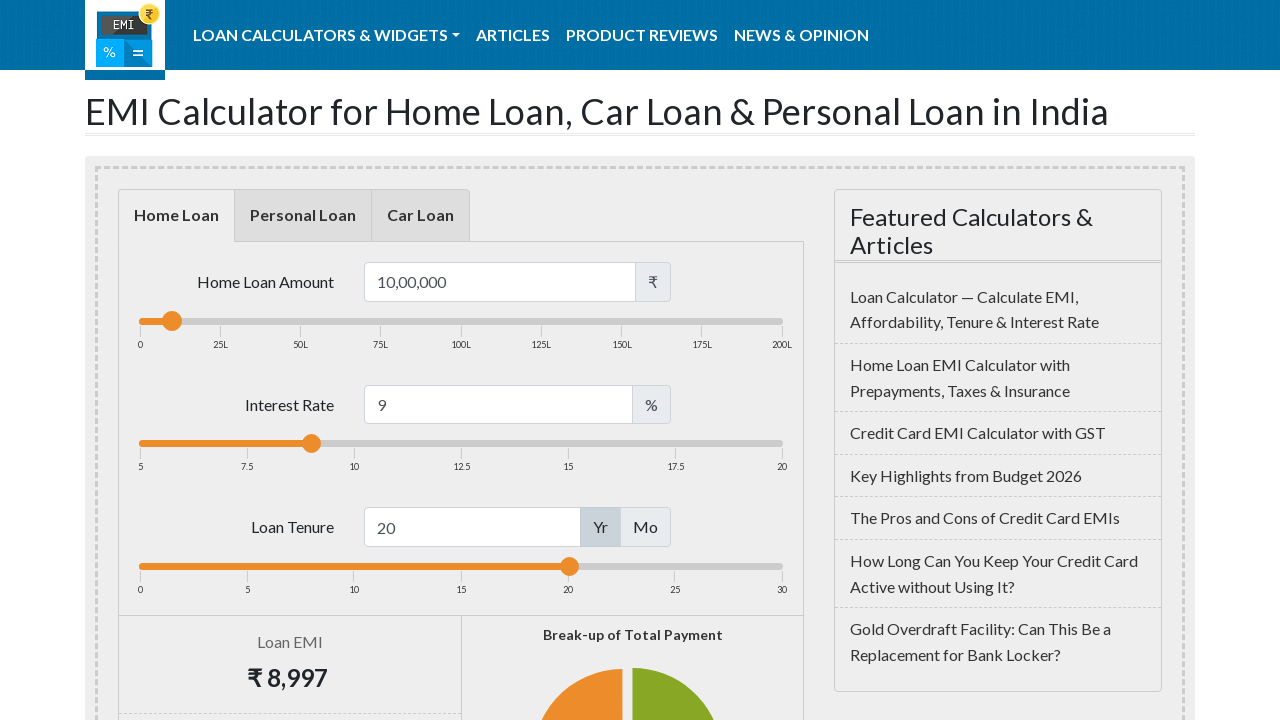

Pressed mouse button down on interest rate slider at (312, 444)
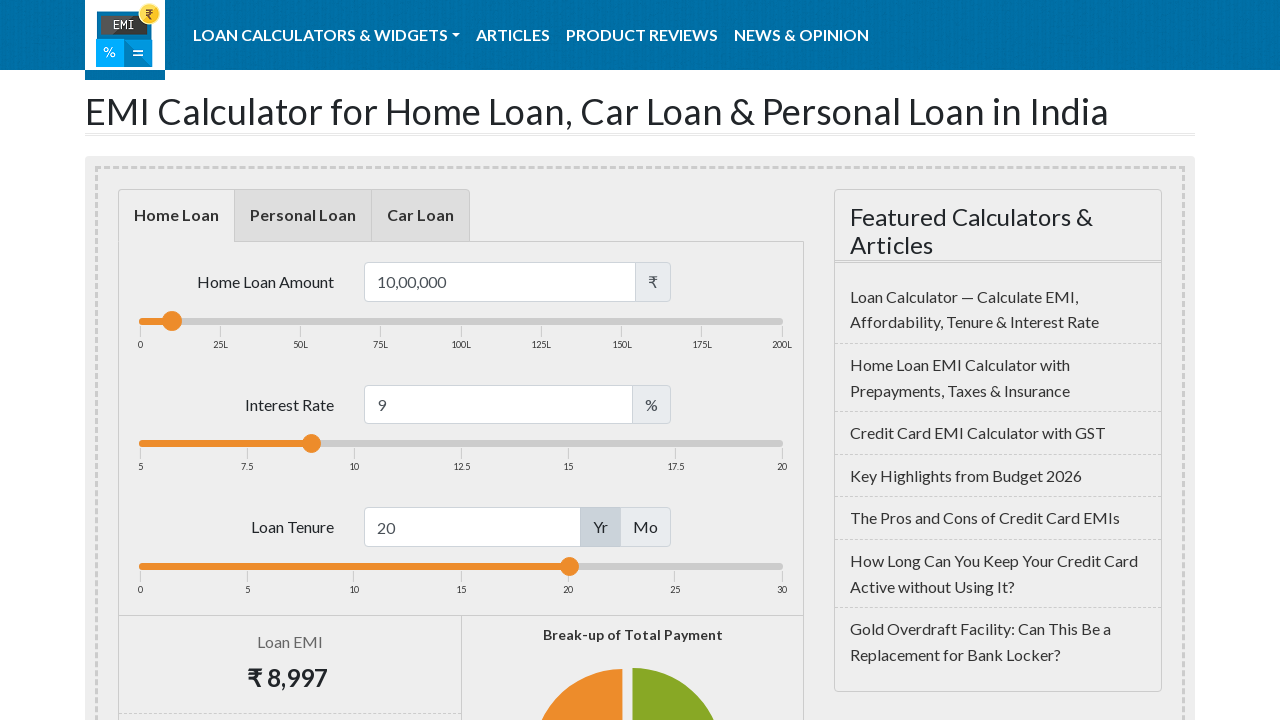

Dragged interest rate slider to the left by 126 pixels at (186, 444)
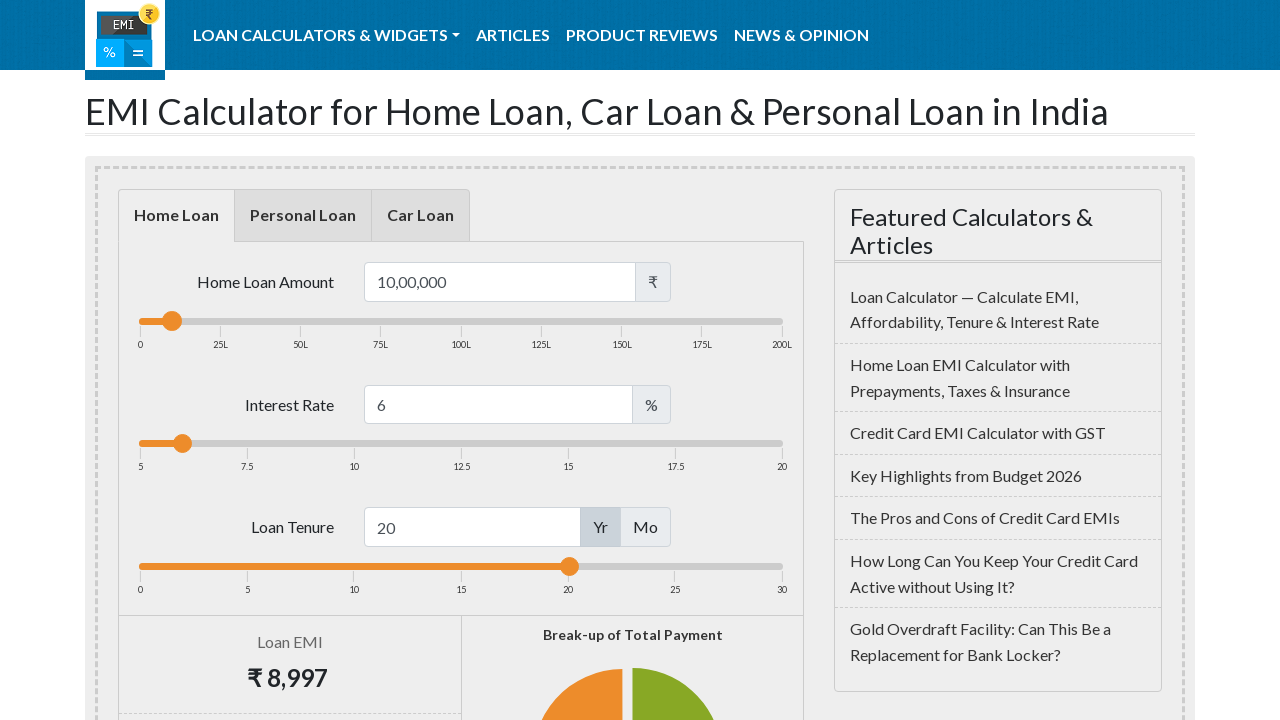

Released mouse button to complete interest rate drag at (186, 444)
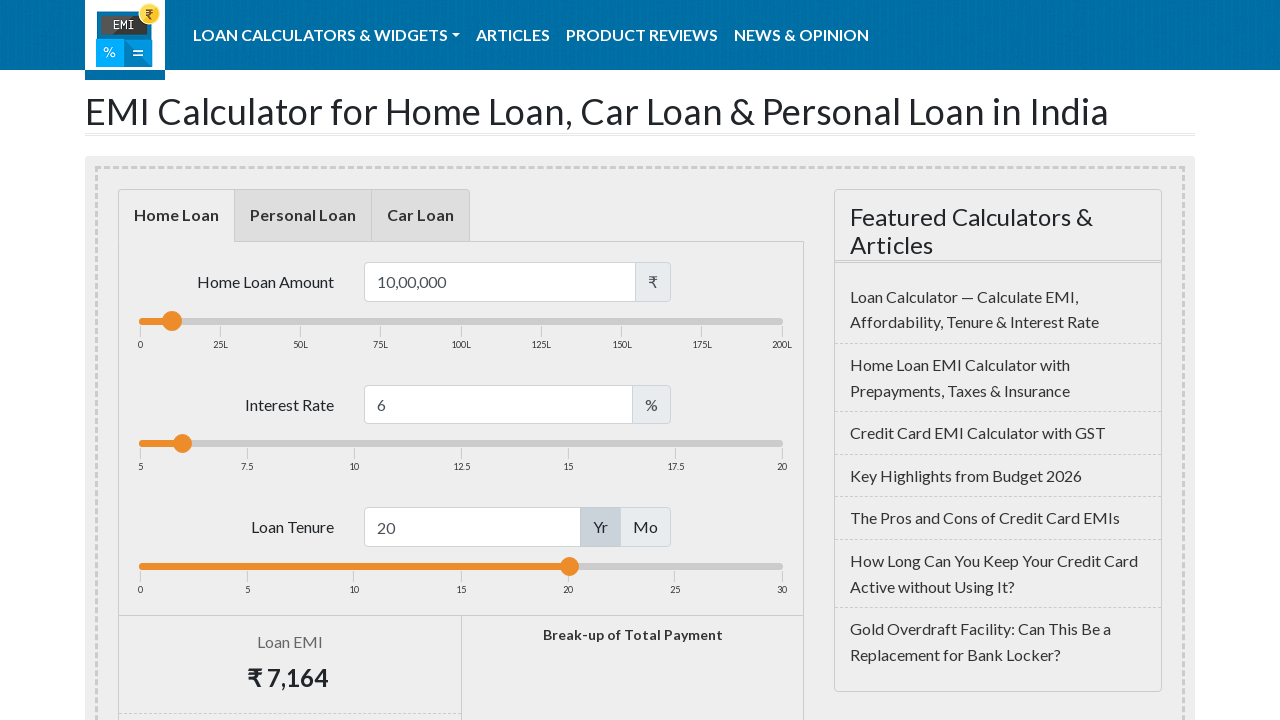

Waited 2 seconds for interest rate slider to settle
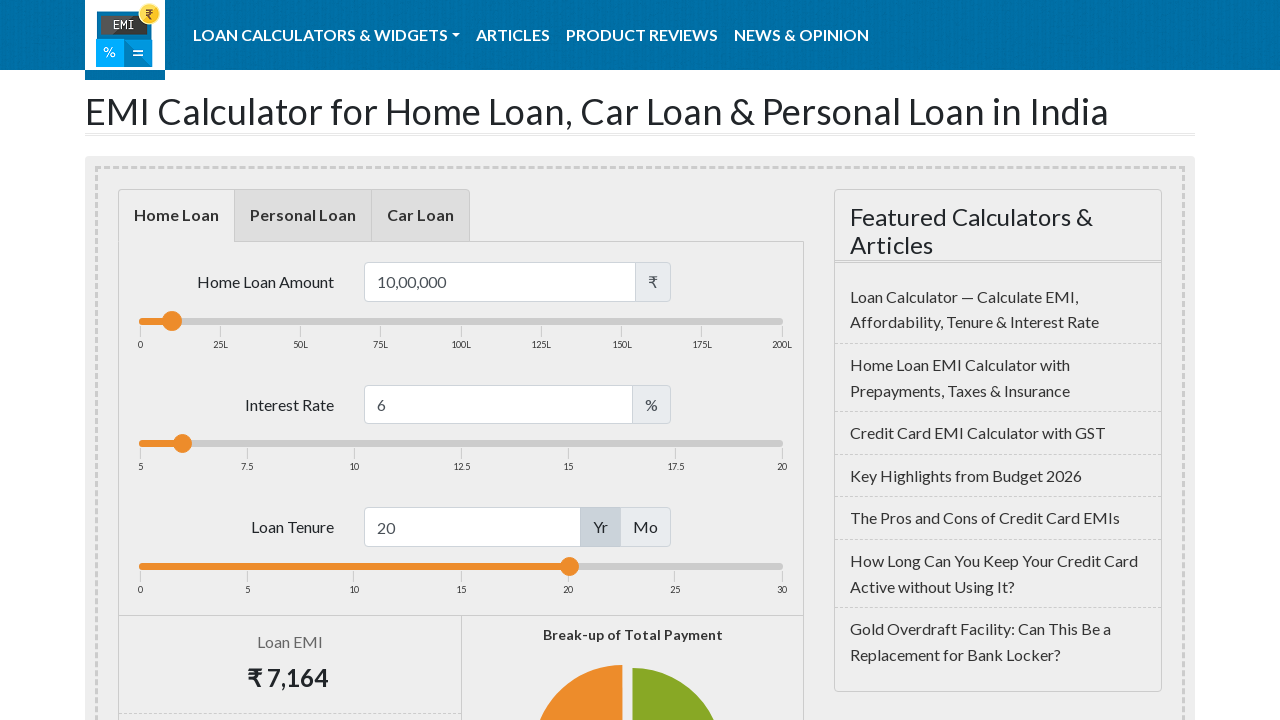

Retrieved bounding box for tenure slider
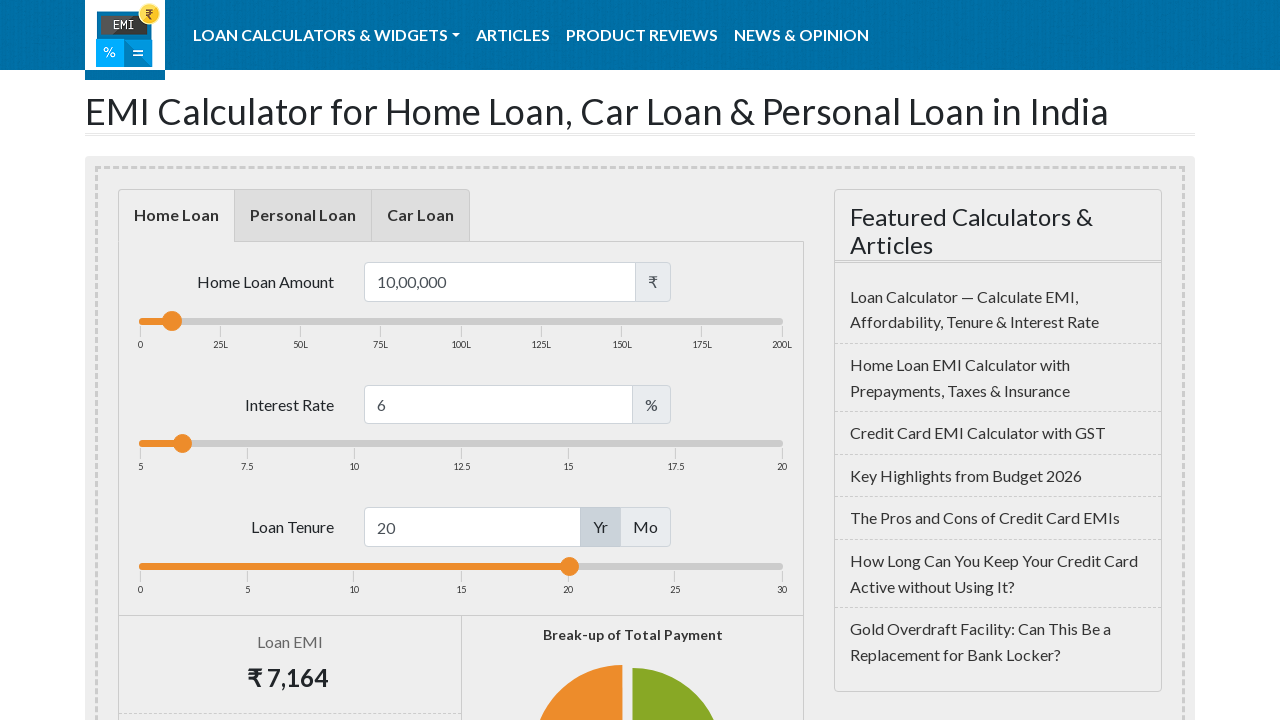

Moved mouse to center of tenure slider at (569, 566)
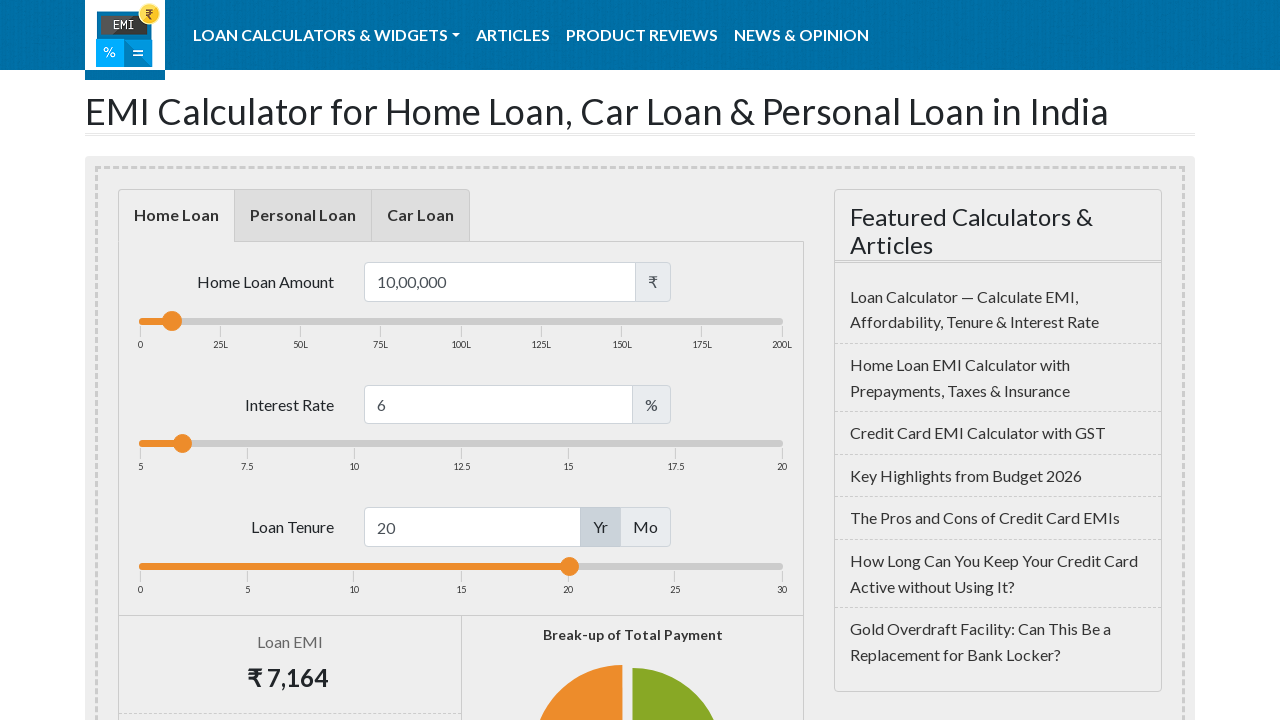

Pressed mouse button down on tenure slider at (569, 566)
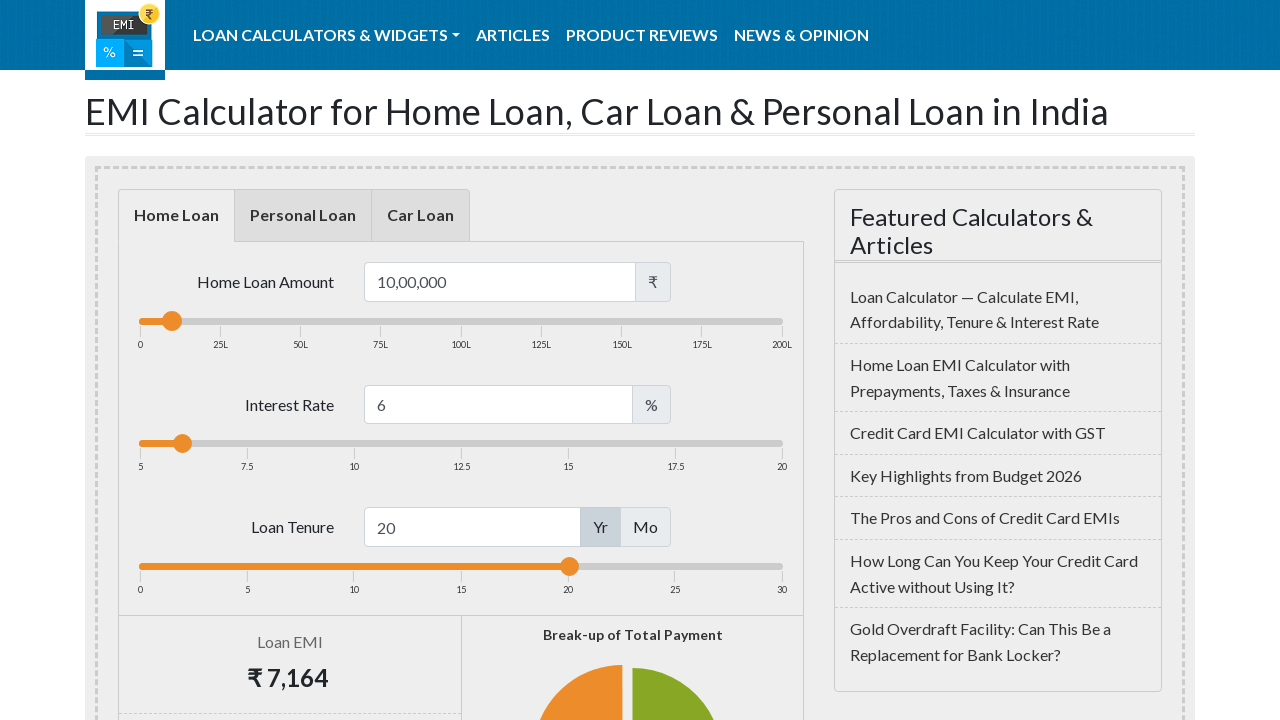

Dragged tenure slider to the left by 322 pixels at (247, 566)
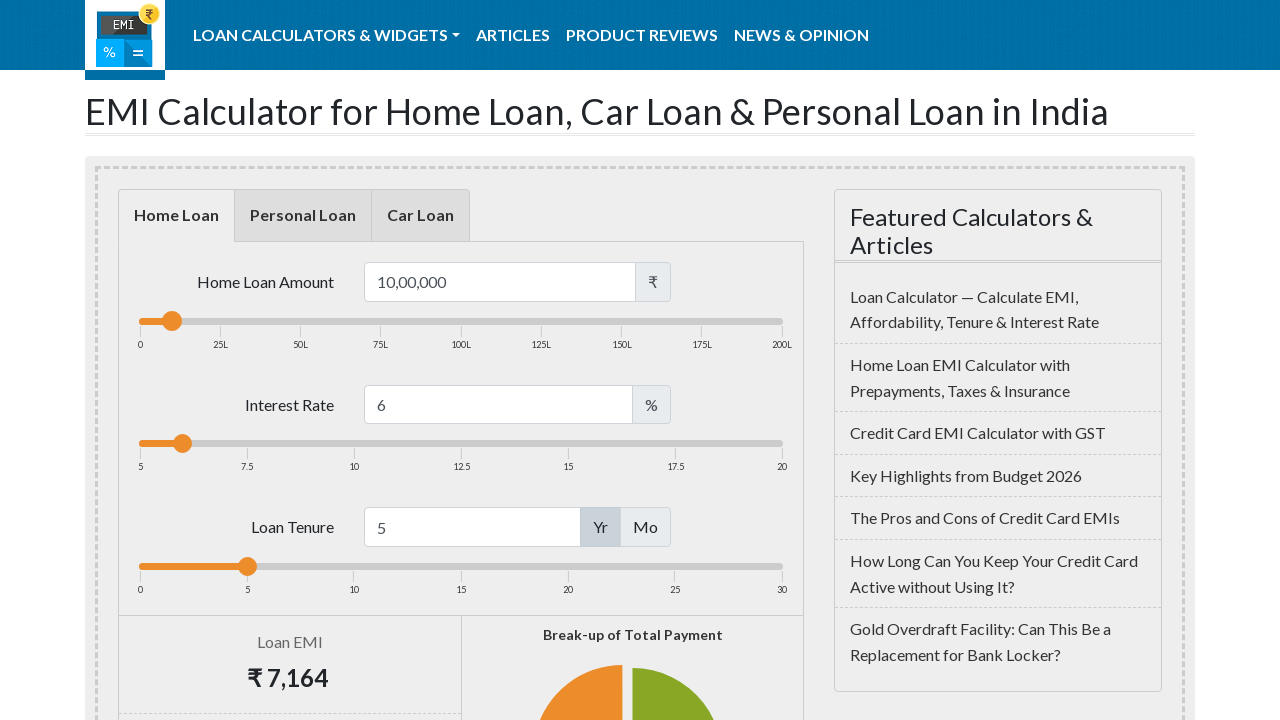

Released mouse button to complete tenure drag at (247, 566)
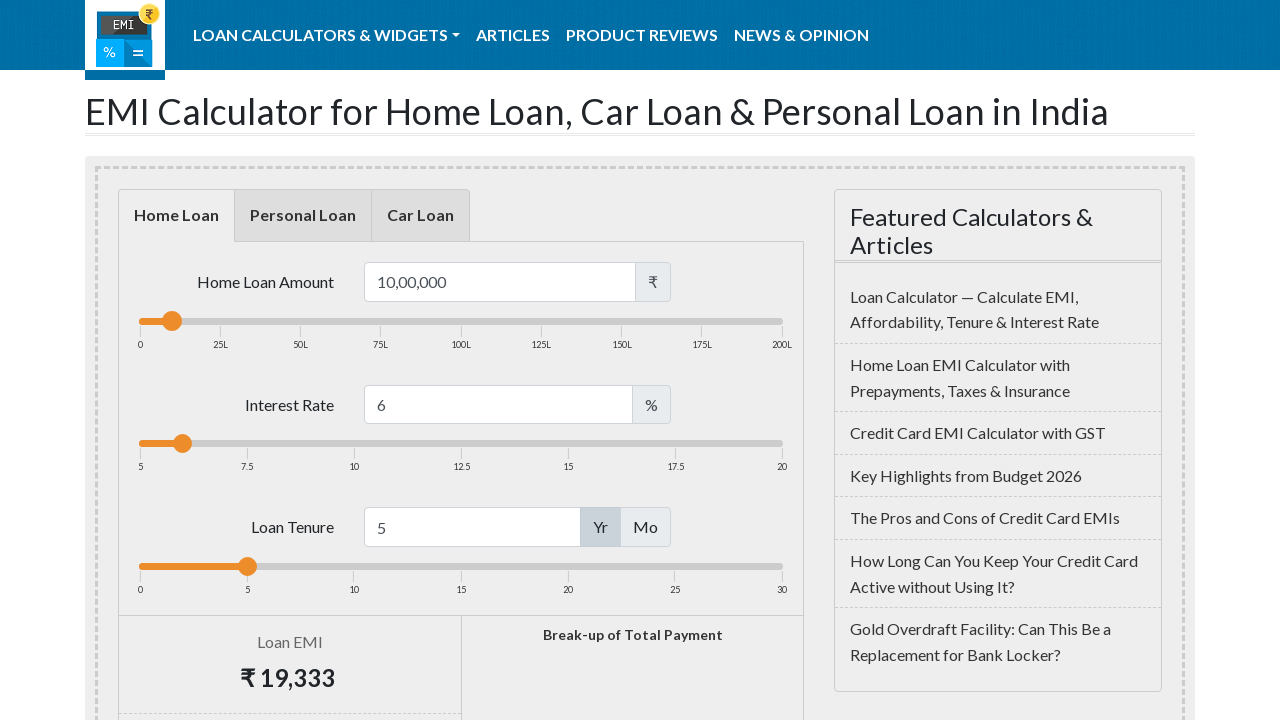

Waited 2 seconds for tenure slider to settle
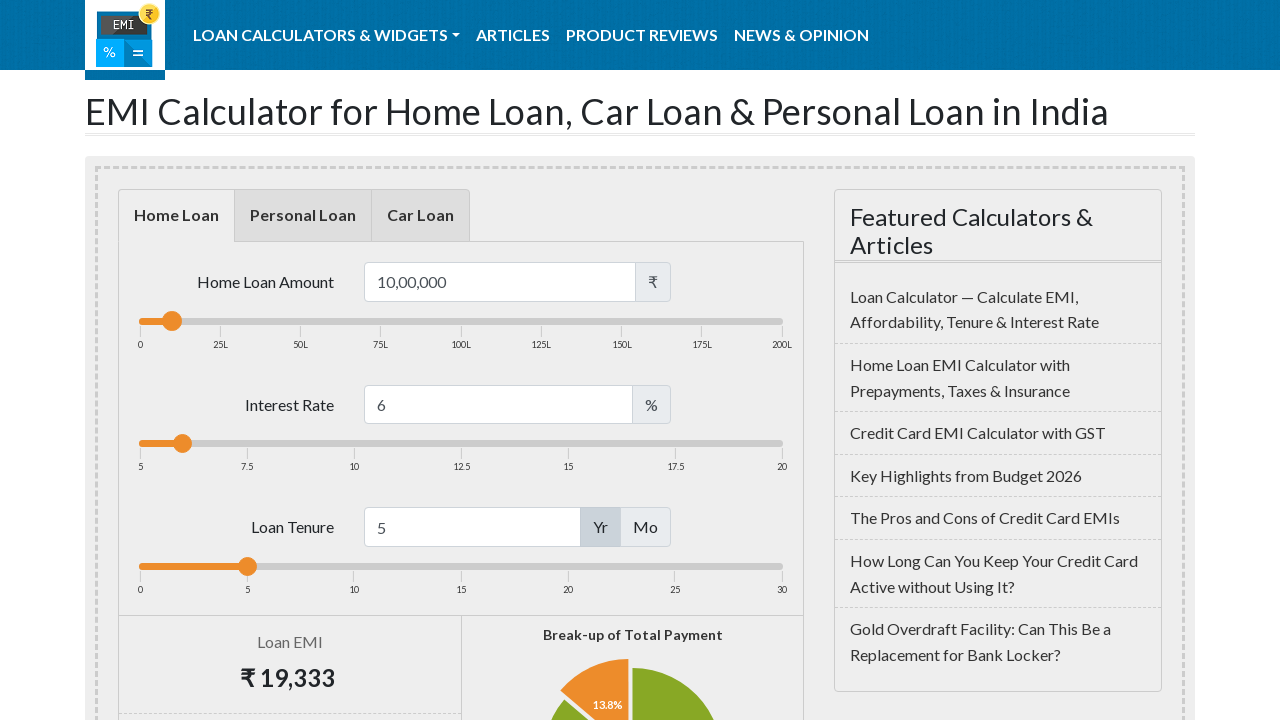

Scrolled down by 450 pixels to view EMI calculation results
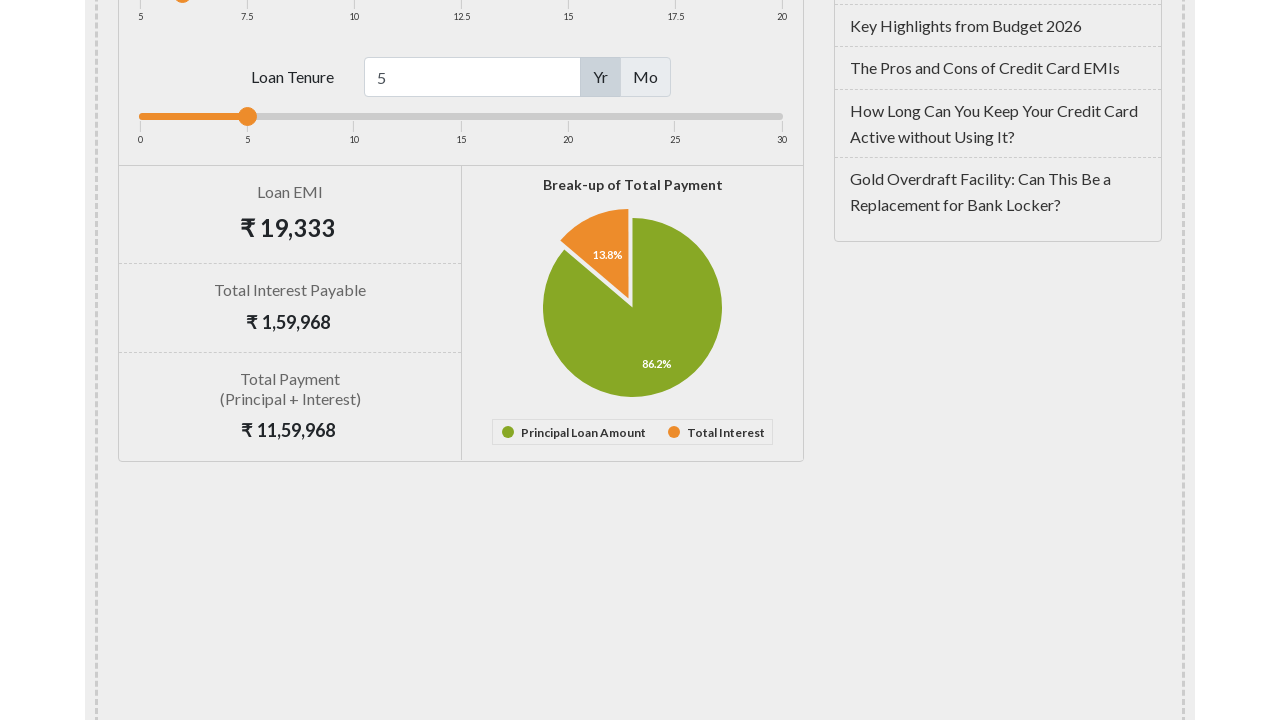

Waited for EMI amount display element to become visible
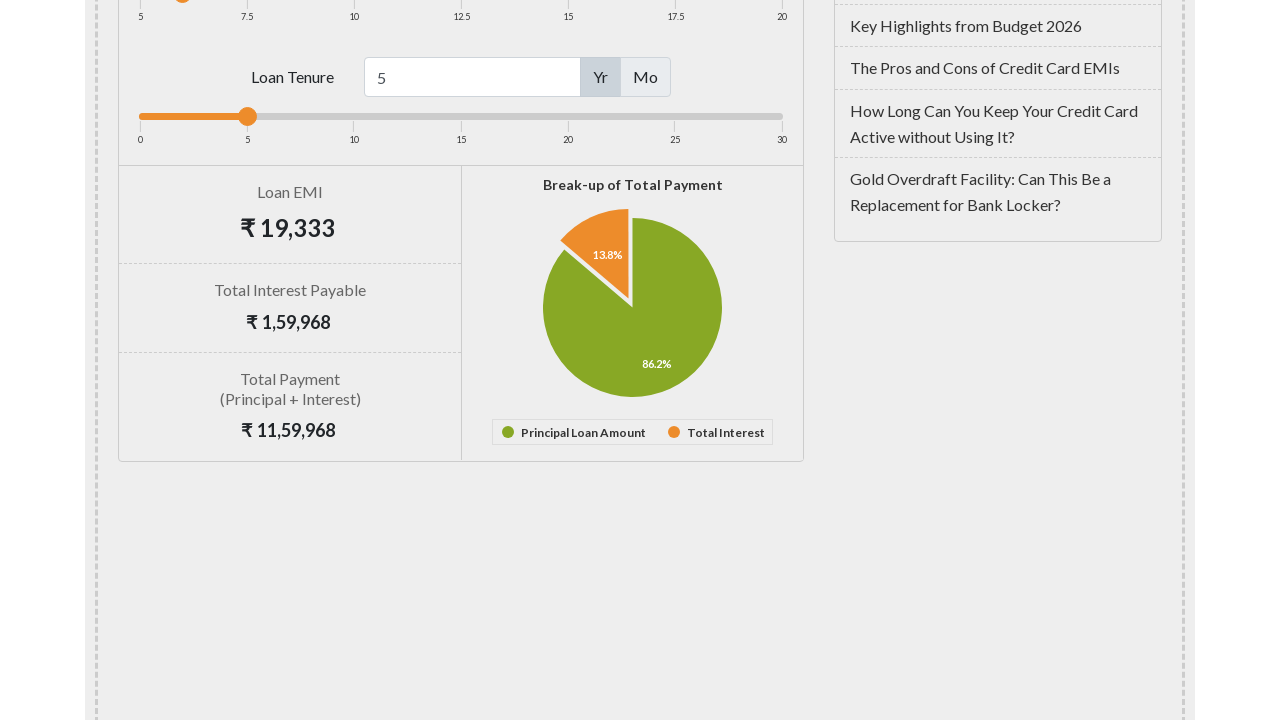

Retrieved calculated EMI amount: 19,333
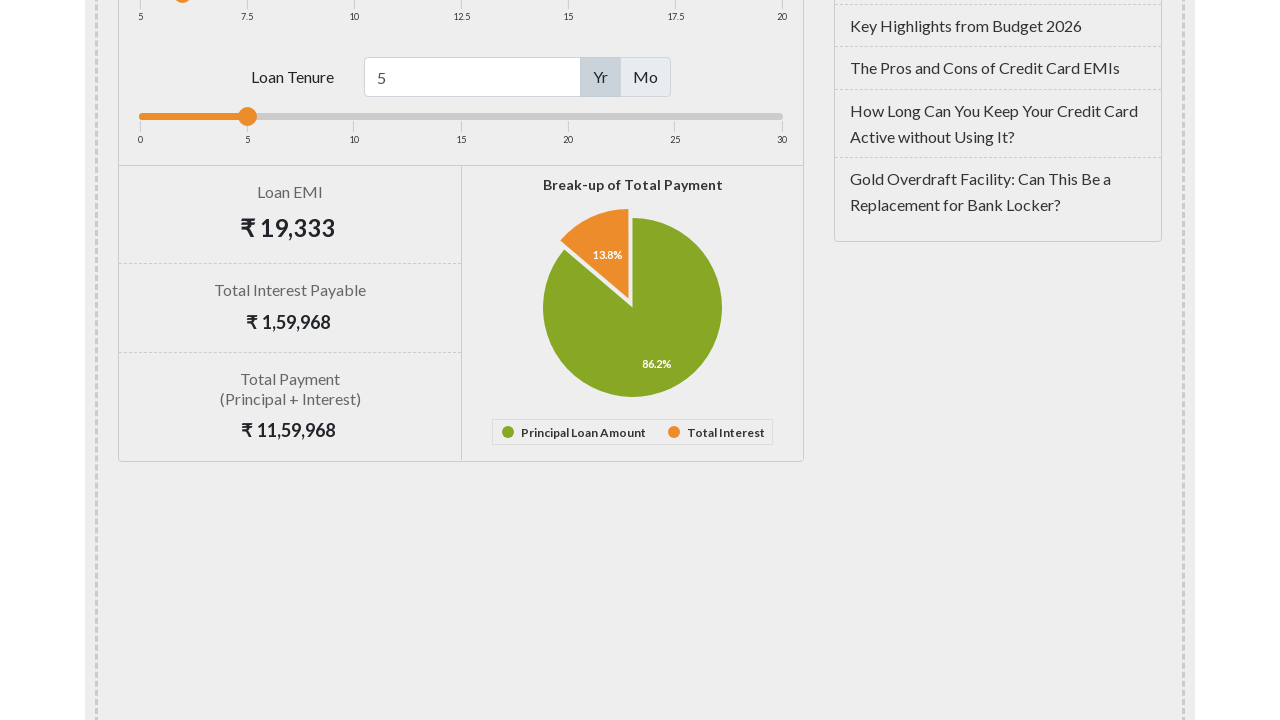

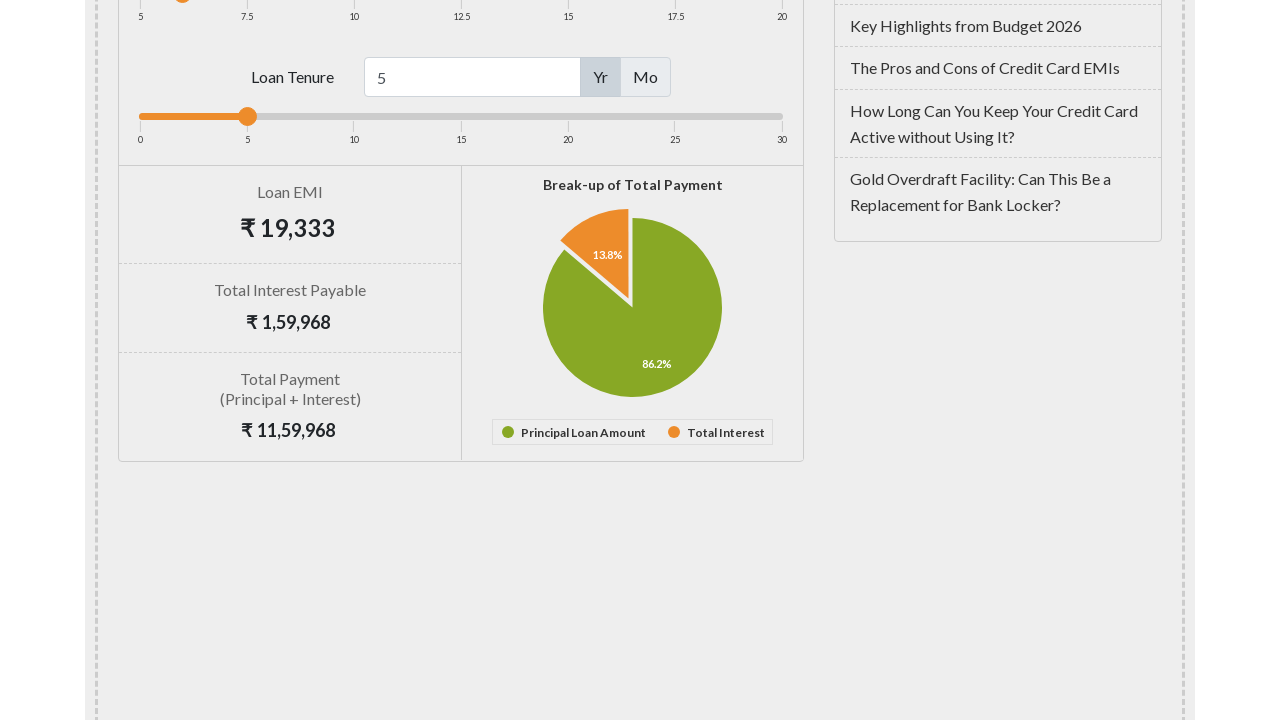